Tests the search functionality on Python.org by entering "pycon" in the search field and submitting the form, then verifying results are returned.

Starting URL: http://www.python.org

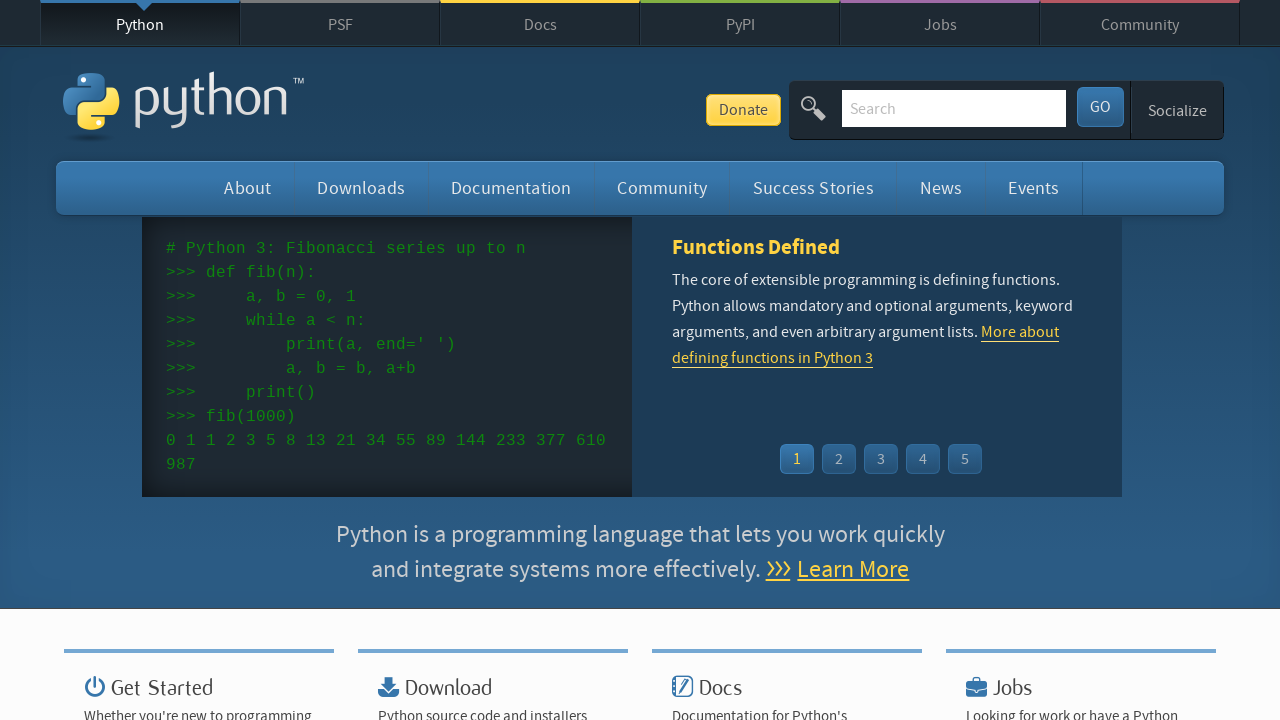

Verified page title contains 'Python'
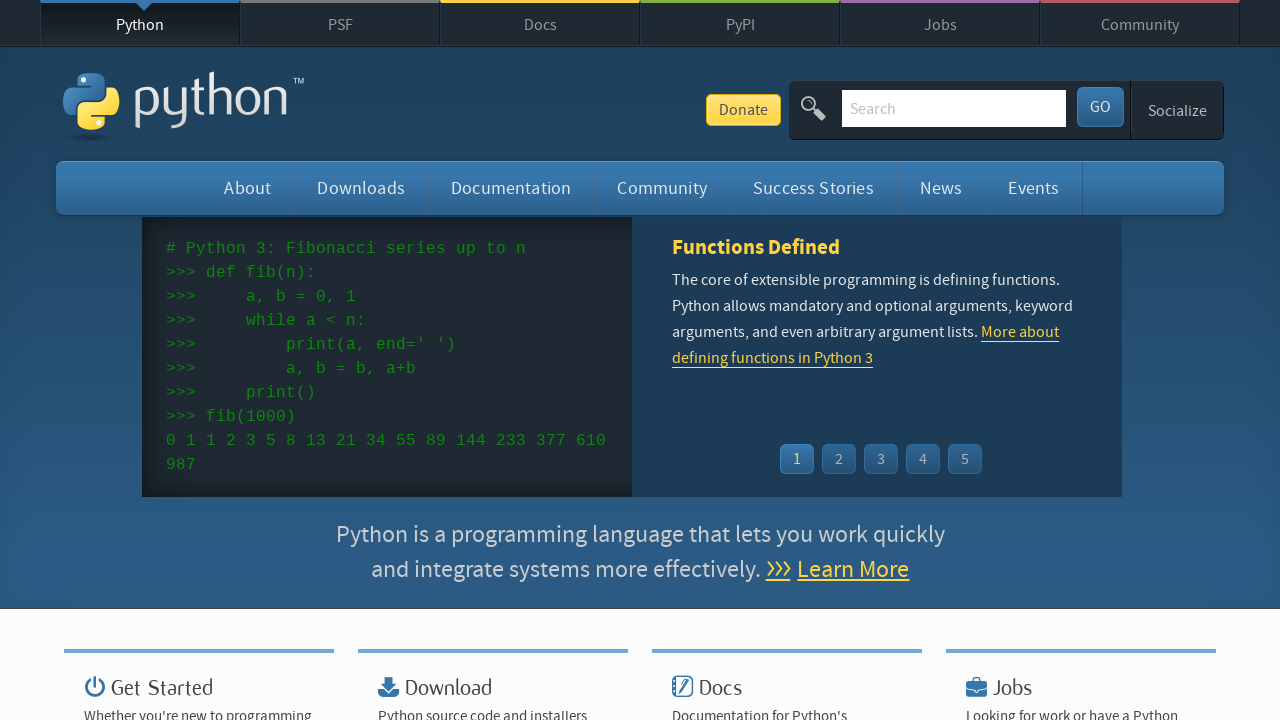

Located and cleared the search box on input[name='q']
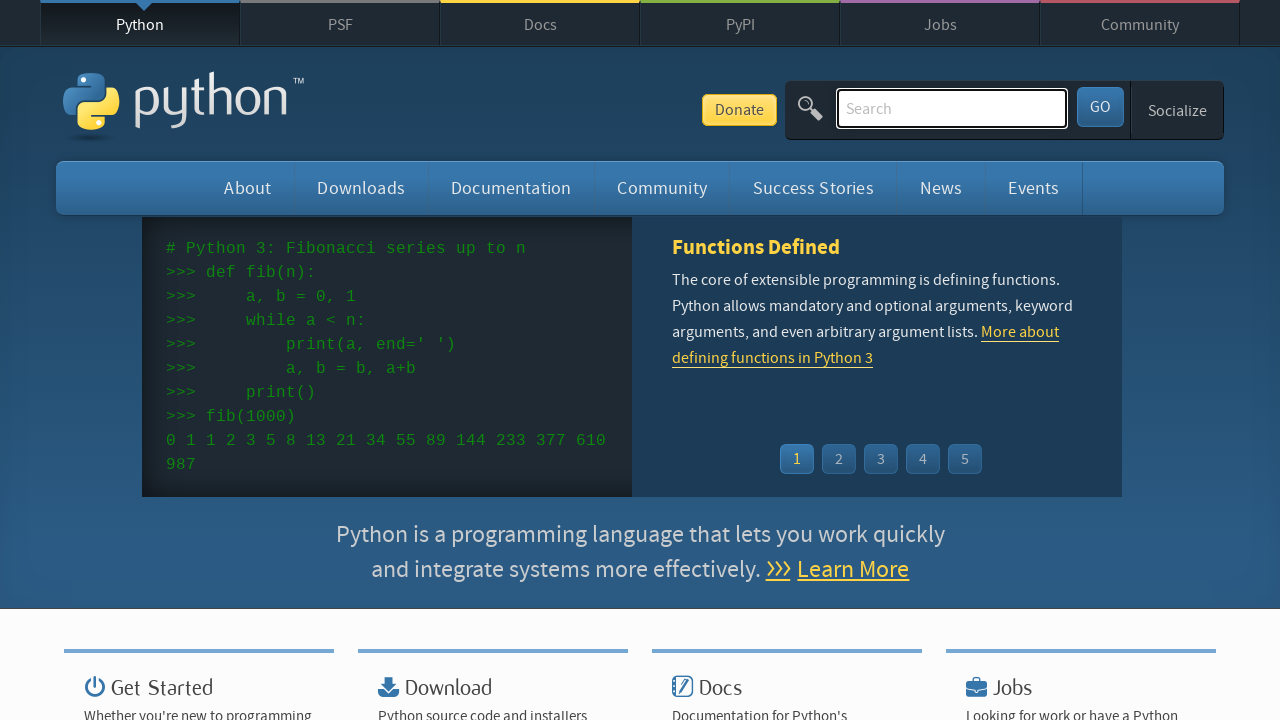

Filled search box with 'pycon' on input[name='q']
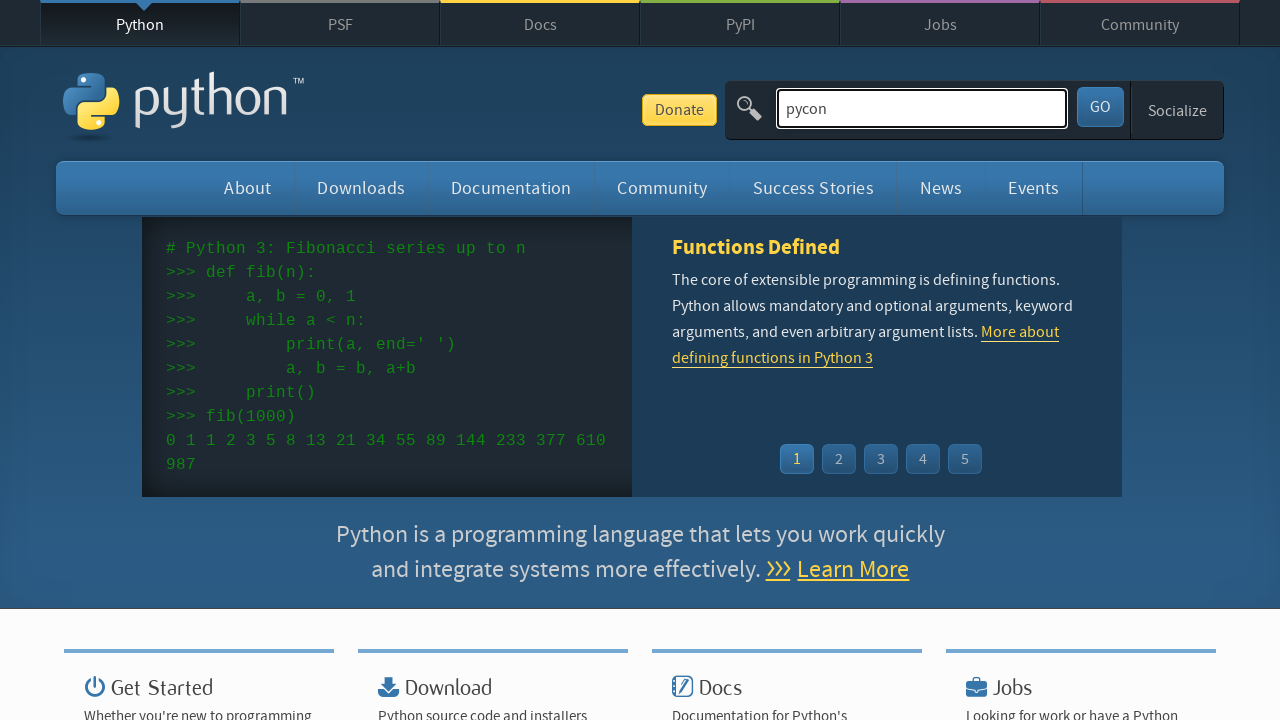

Pressed Enter to submit search on input[name='q']
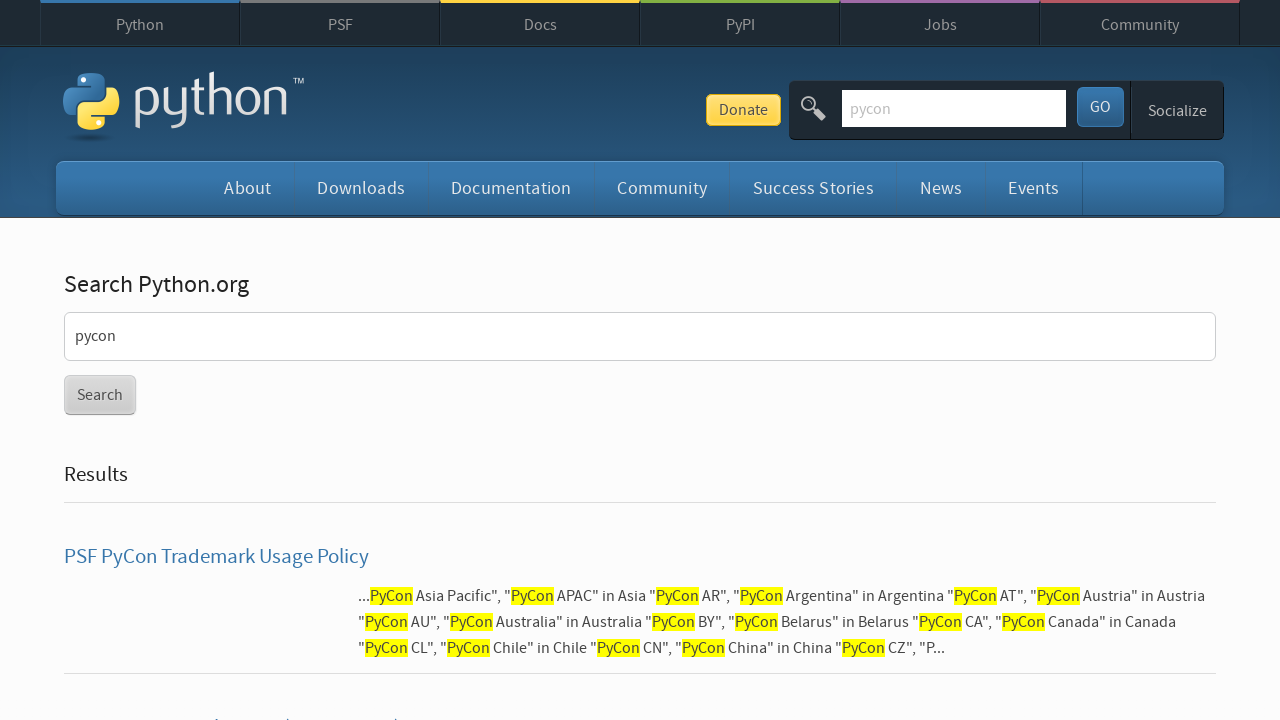

Search results page loaded
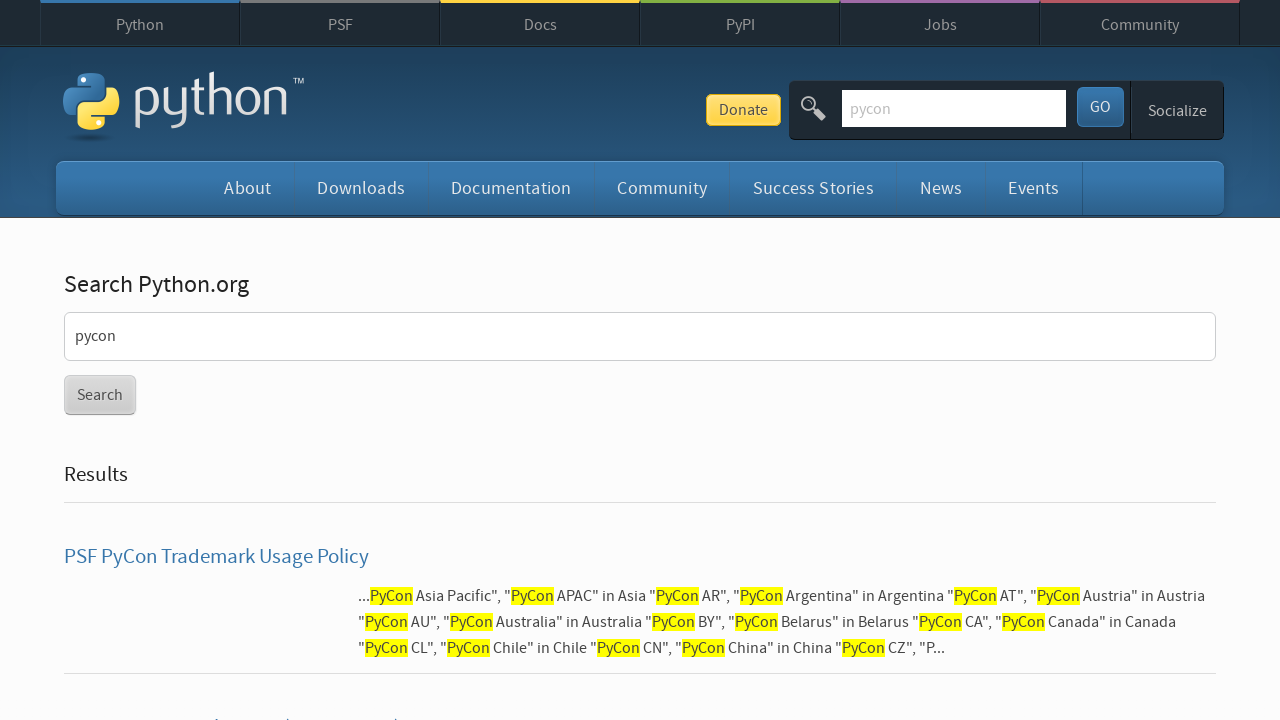

Verified search results were returned (no 'No results found' message)
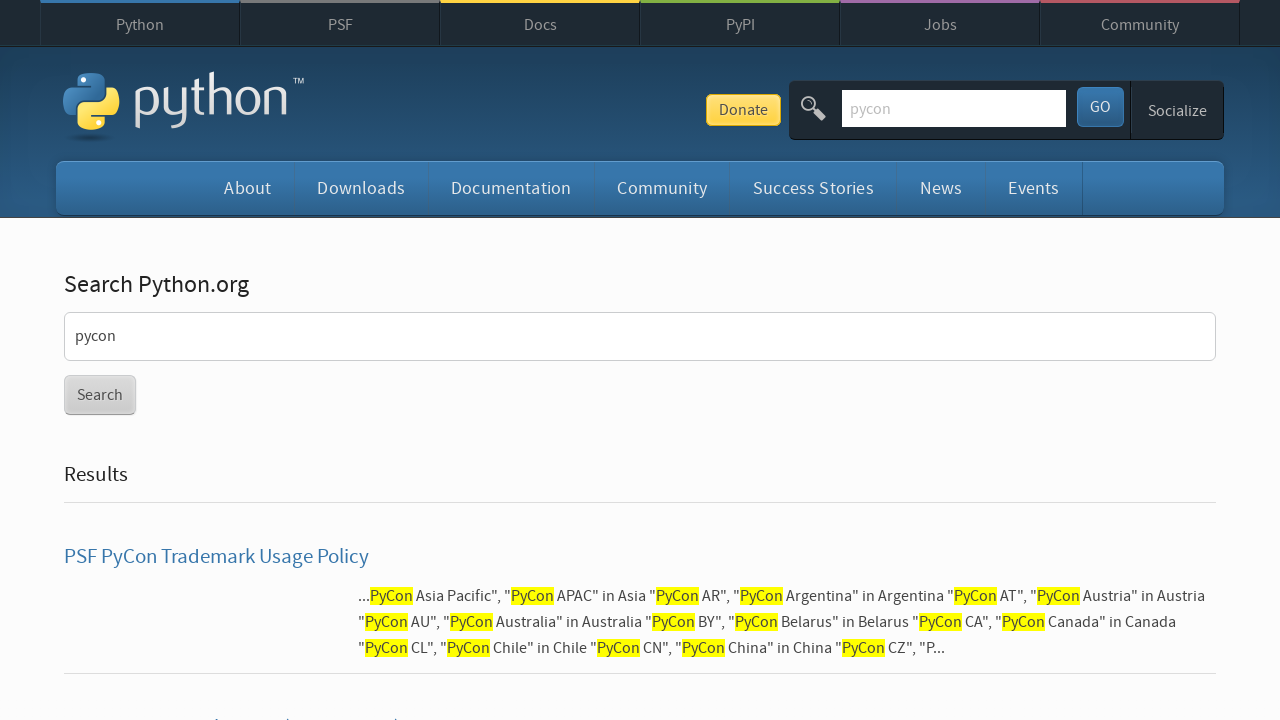

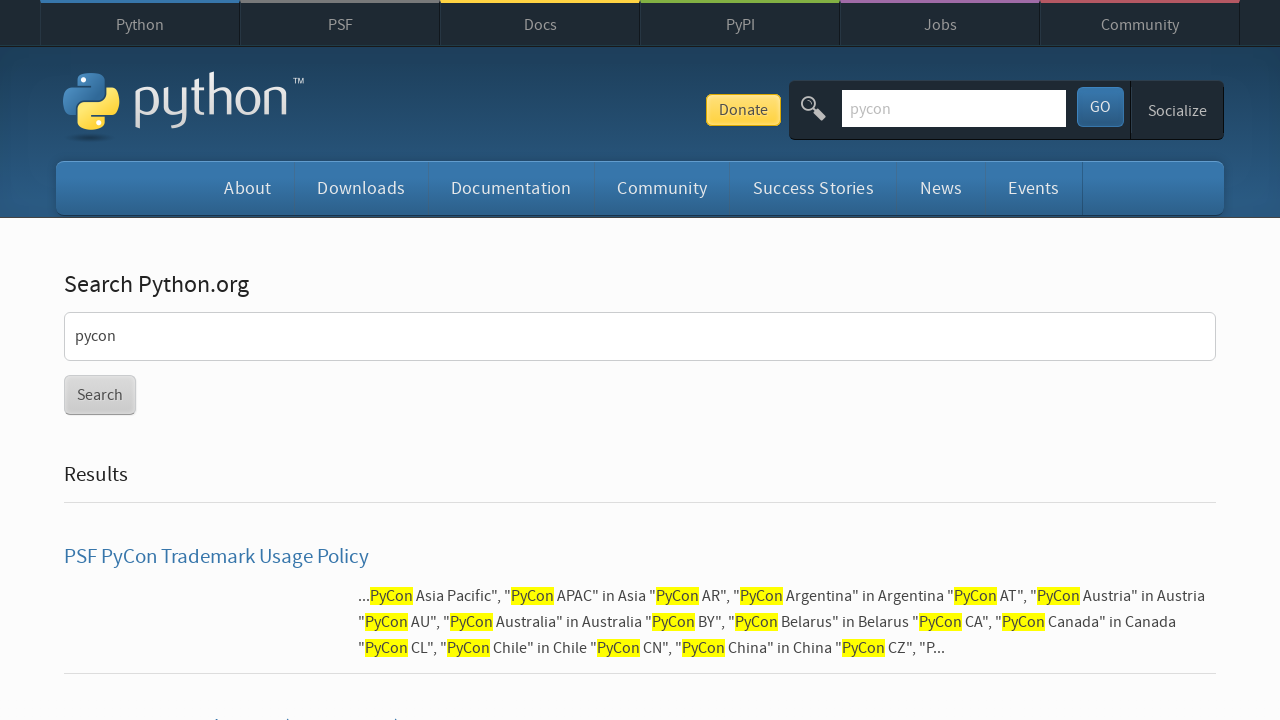